Tests dropdown selection functionality by navigating to a testing page and selecting options from single and multiple select dropdowns

Starting URL: https://letcode.in/

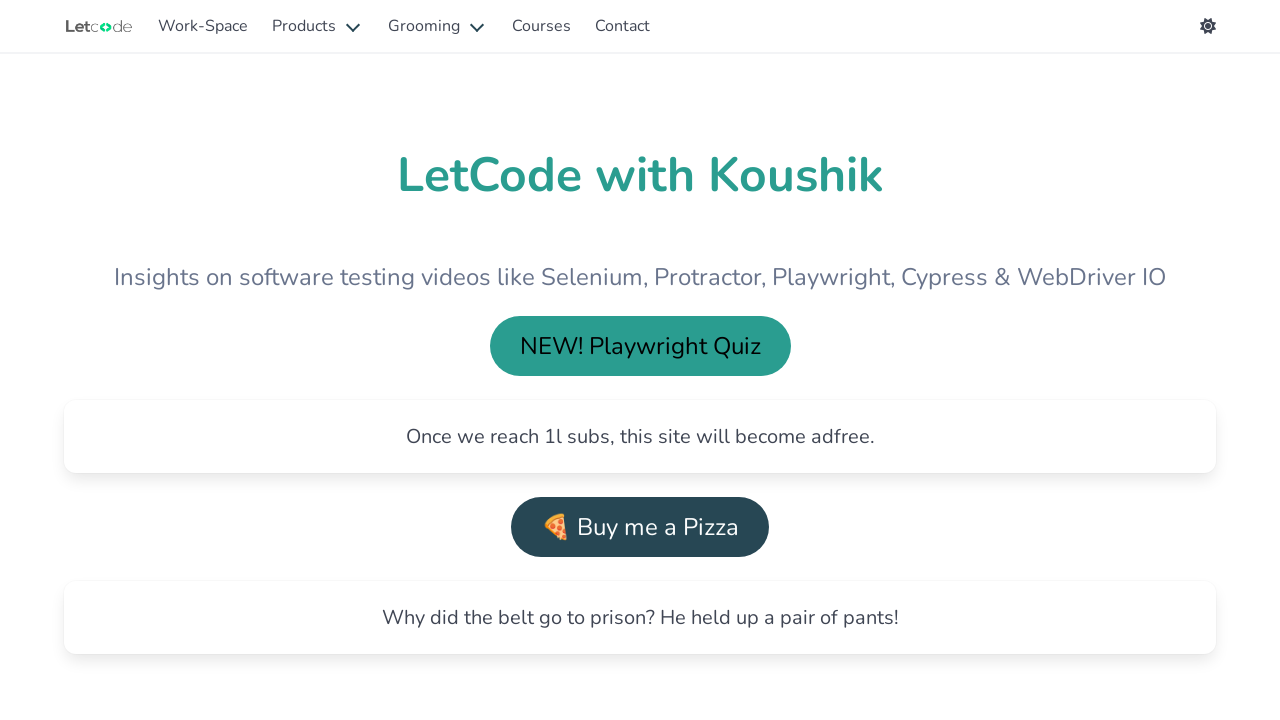

Clicked on the testing link at (203, 26) on a#testing
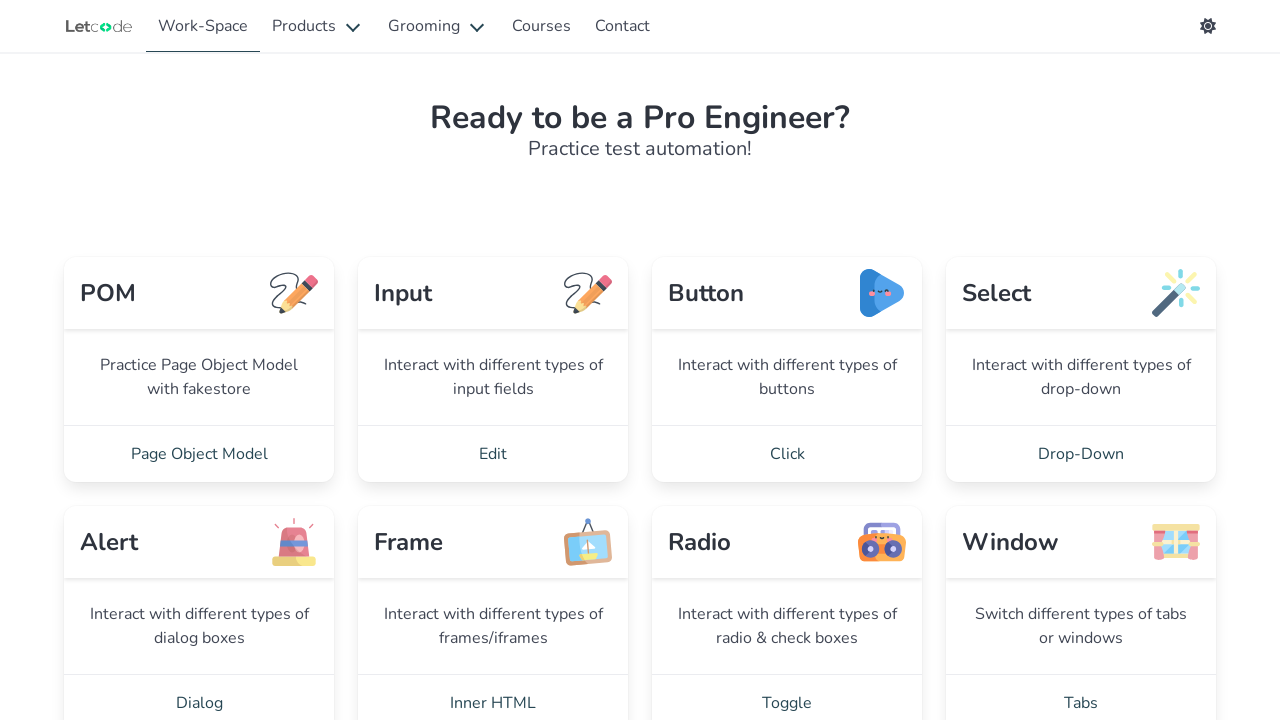

Navigated to dropdowns section at (1081, 454) on a[href='/dropdowns']
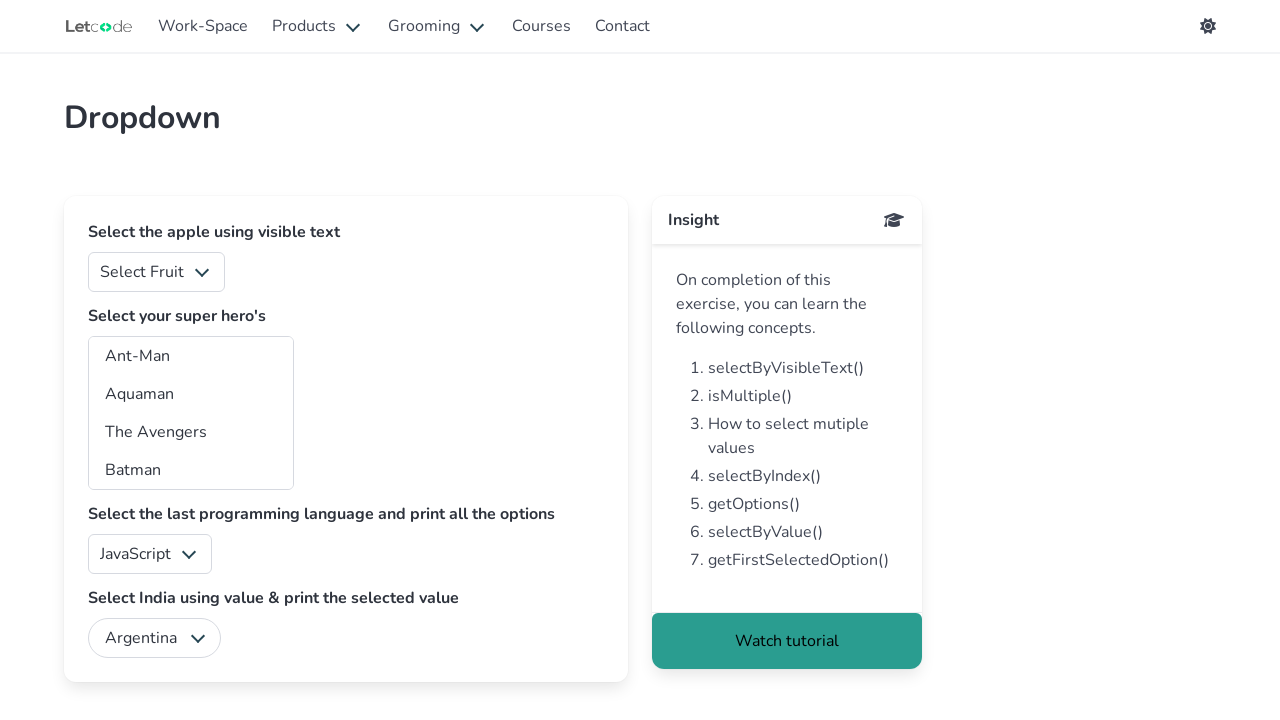

Selected 'Apple' from the fruits dropdown on select#fruits
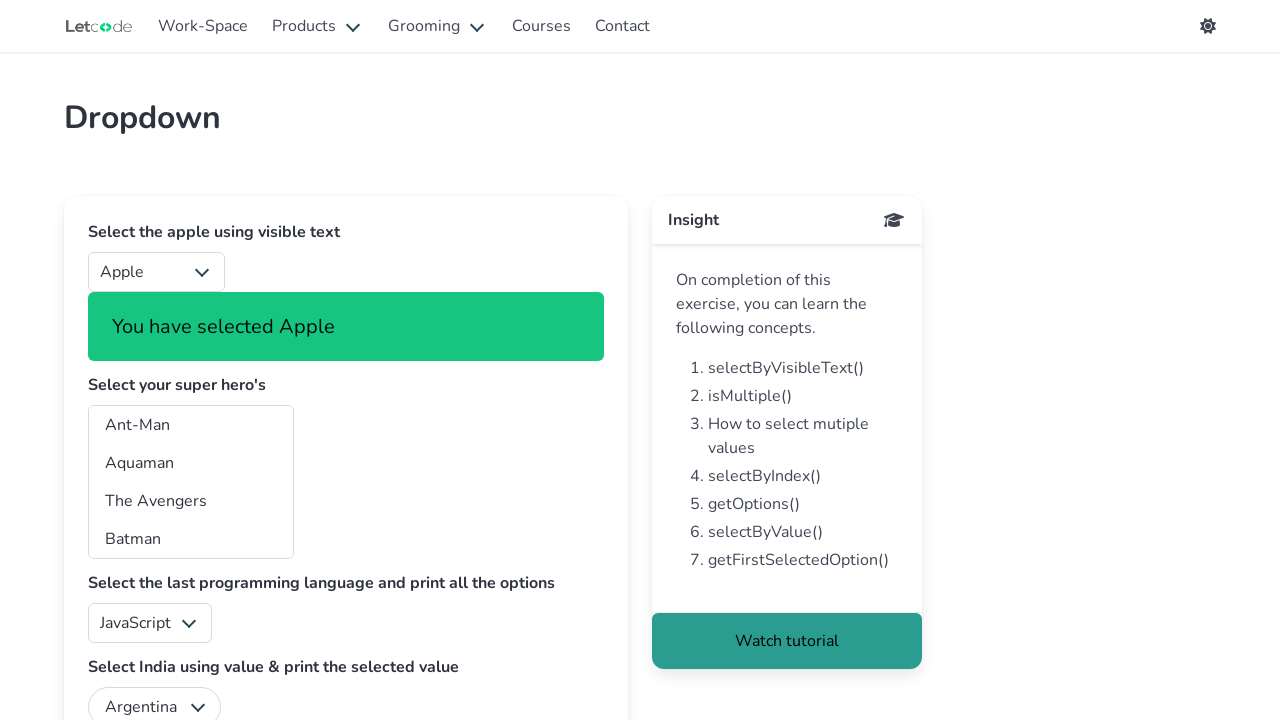

Retrieved confirmation text for fruits dropdown selection
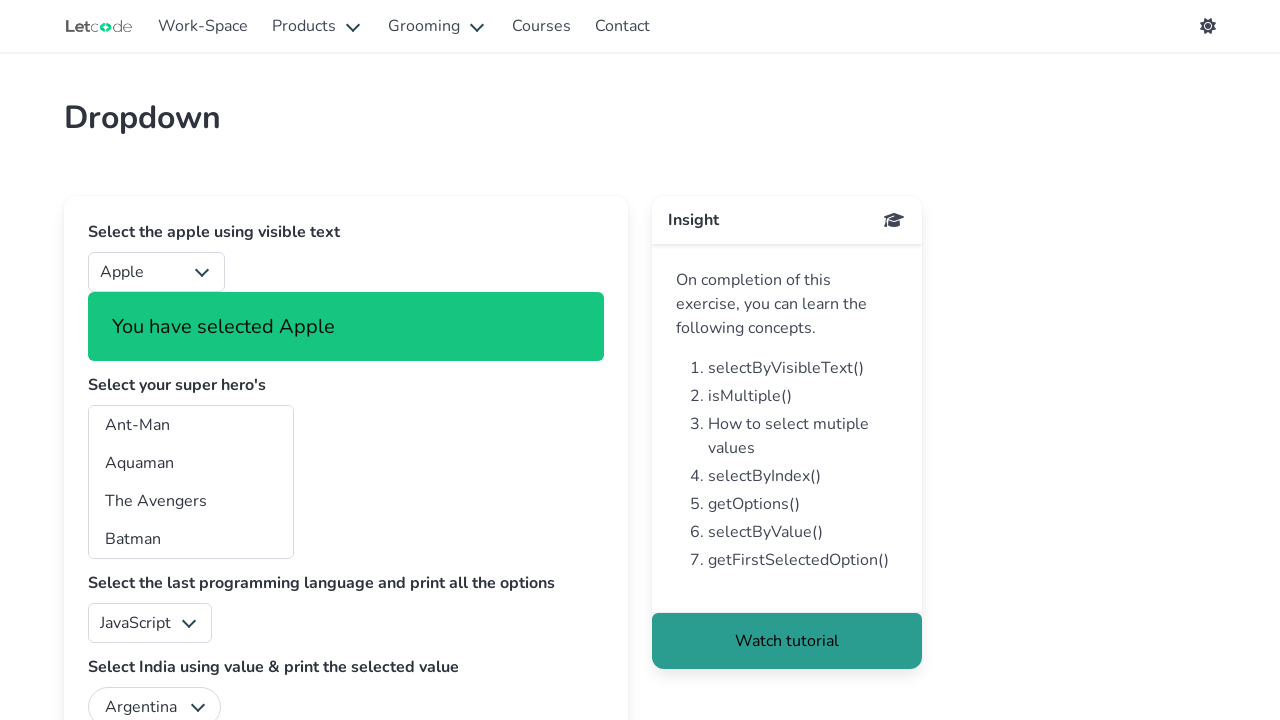

Selected second option (index 1) from superheros dropdown on select#superheros
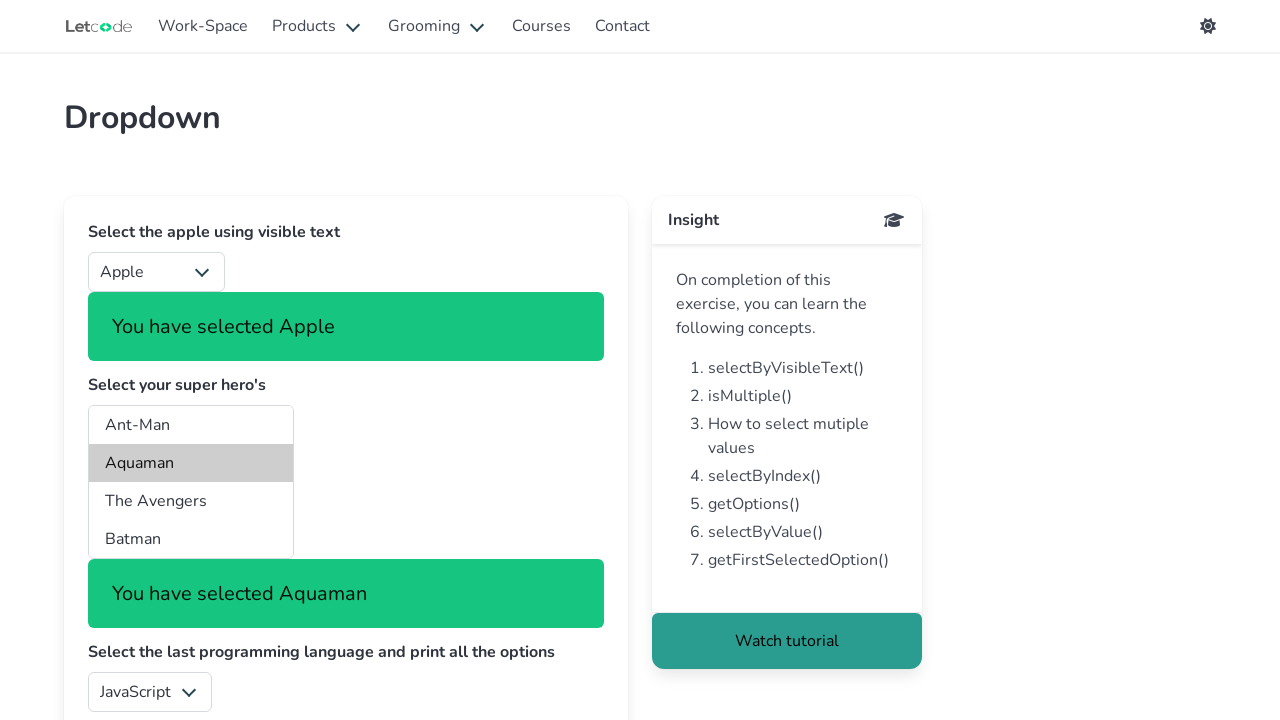

Retrieved confirmation text for superheros dropdown selection
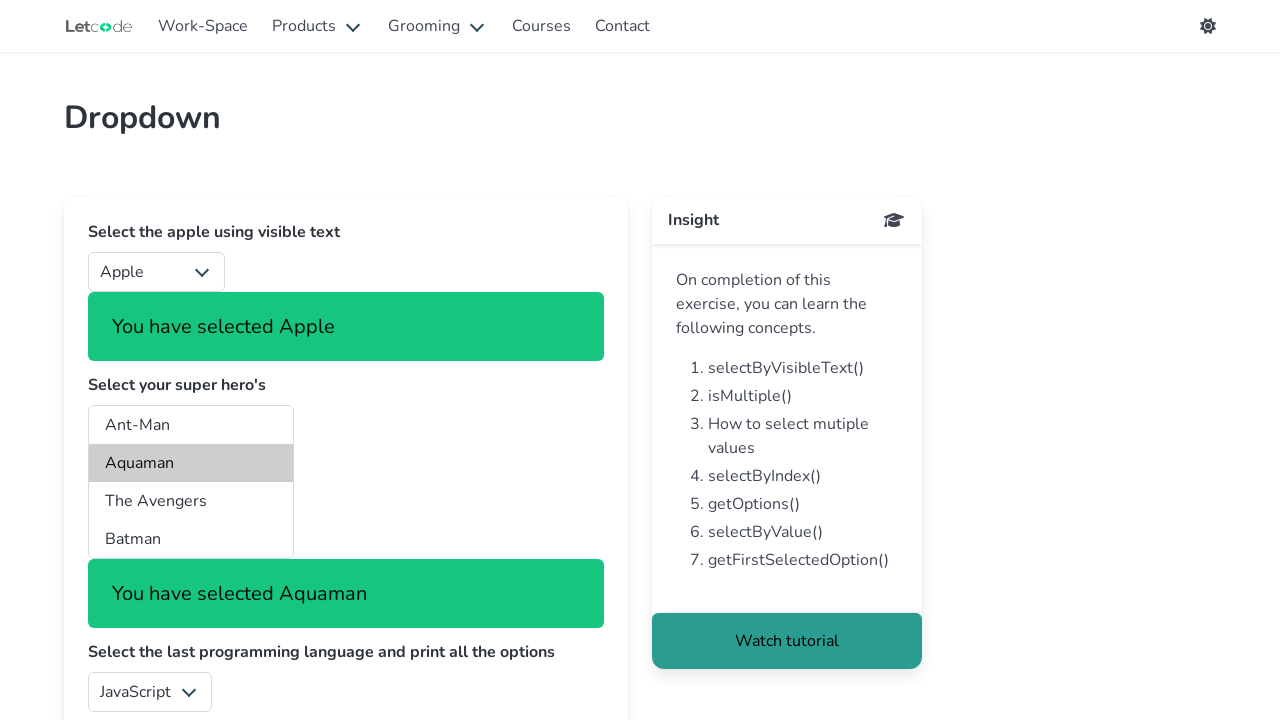

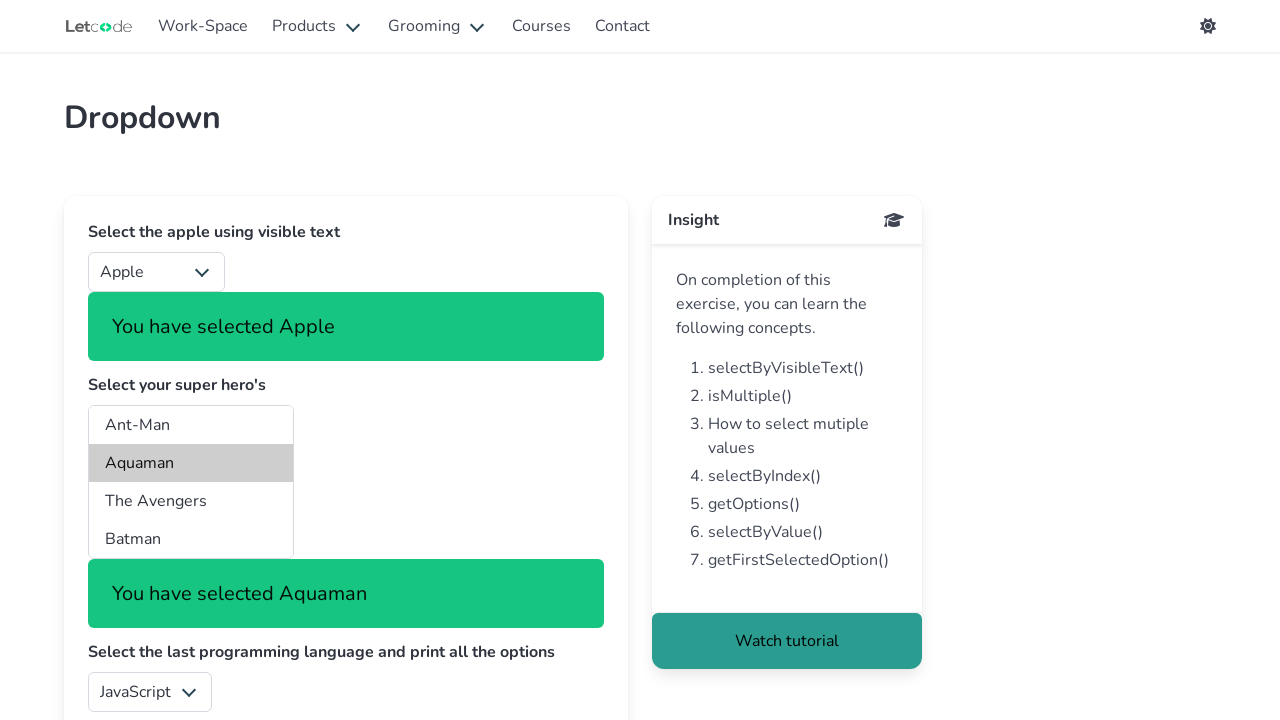